Tests various UI interactions on Bootswatch's default theme page including clicking a button, highlighting a heading, checking a radio button, and checking a checkbox.

Starting URL: https://bootswatch.com/default/

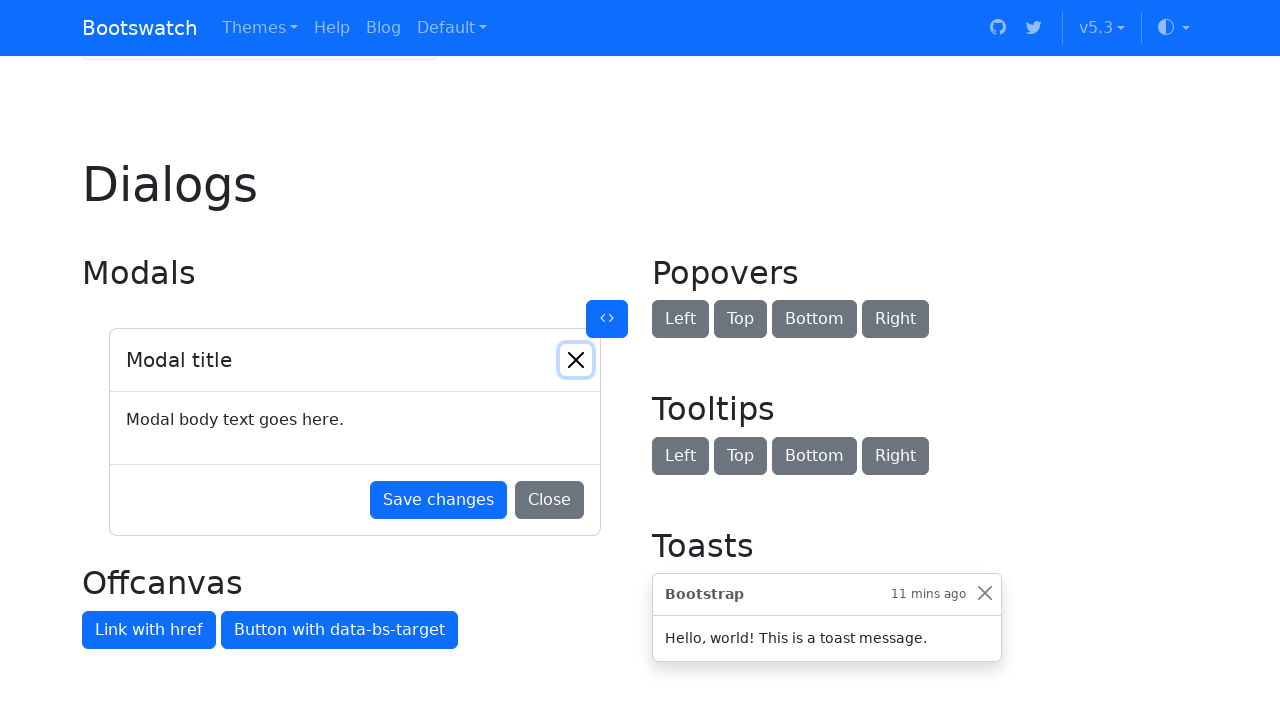

Clicked the Default button at (320, 360) on internal:role=button[name="Default button"i]
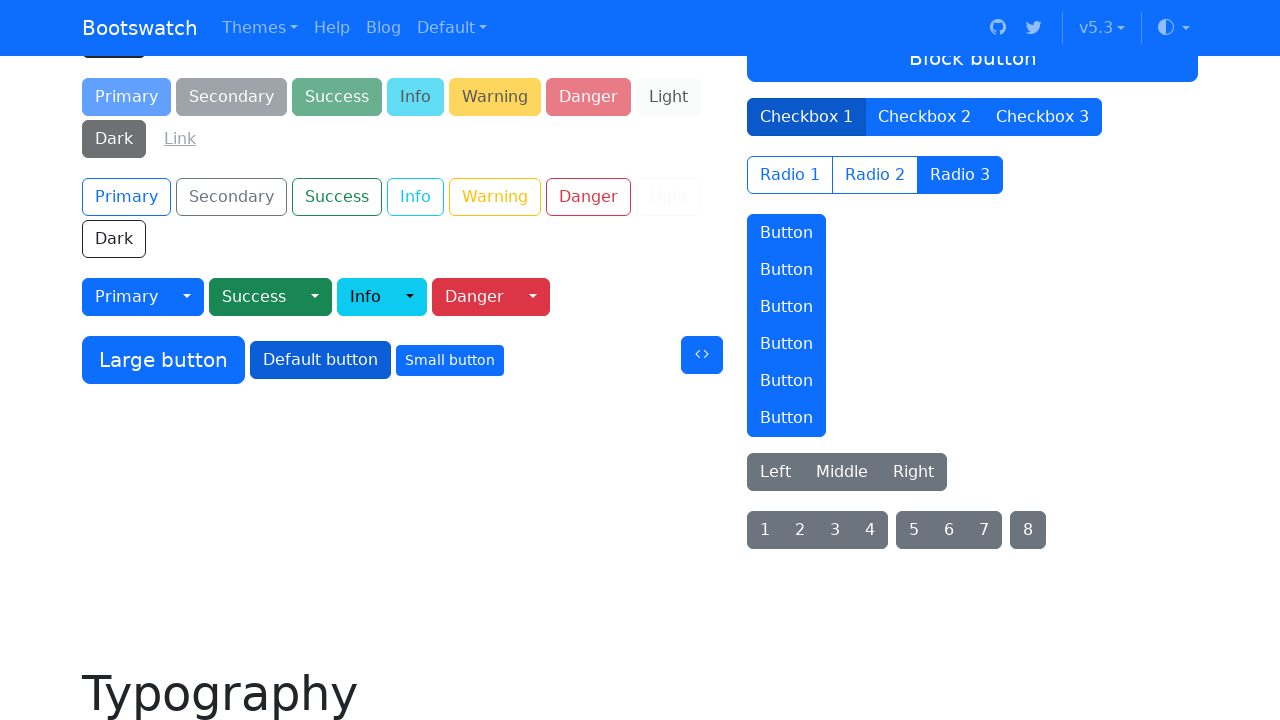

Located Heading 2 element
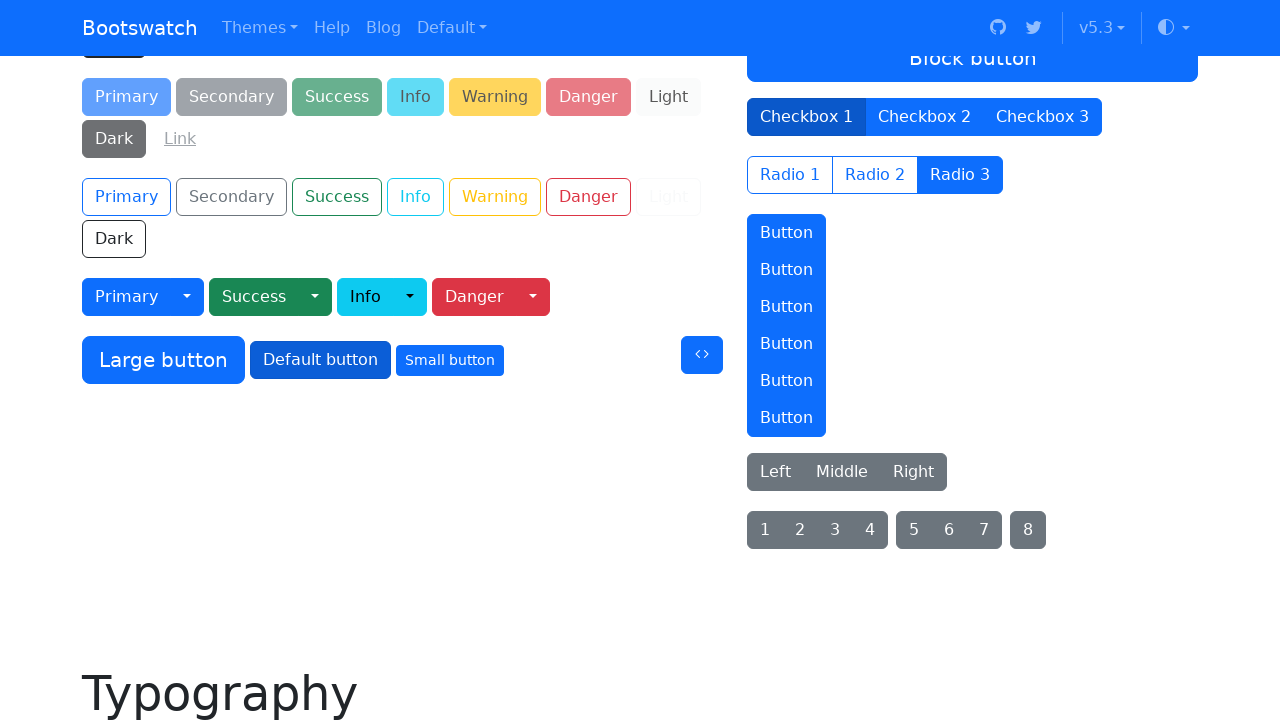

Checked radio button for Option one on internal:role=radio[name="Option one is this and that—be sure to include why it'
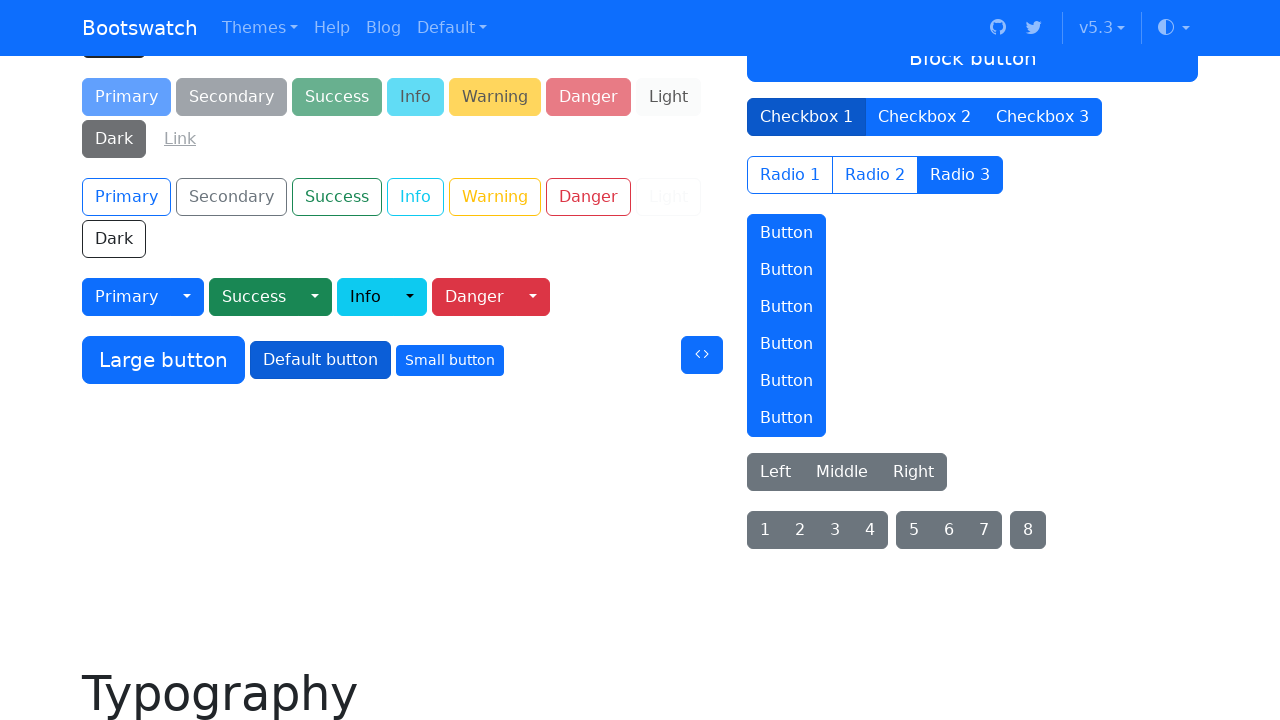

Checked the default checkbox at (90, 361) on internal:role=checkbox[name="Default checkbox"i]
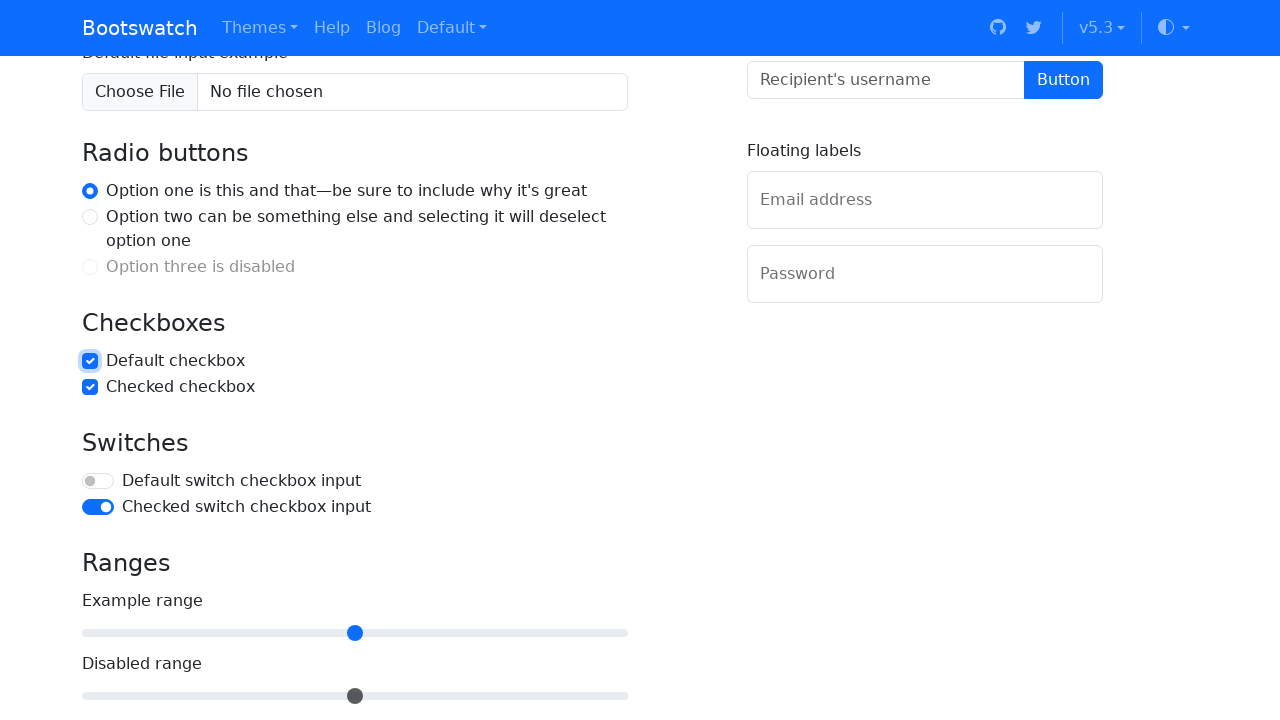

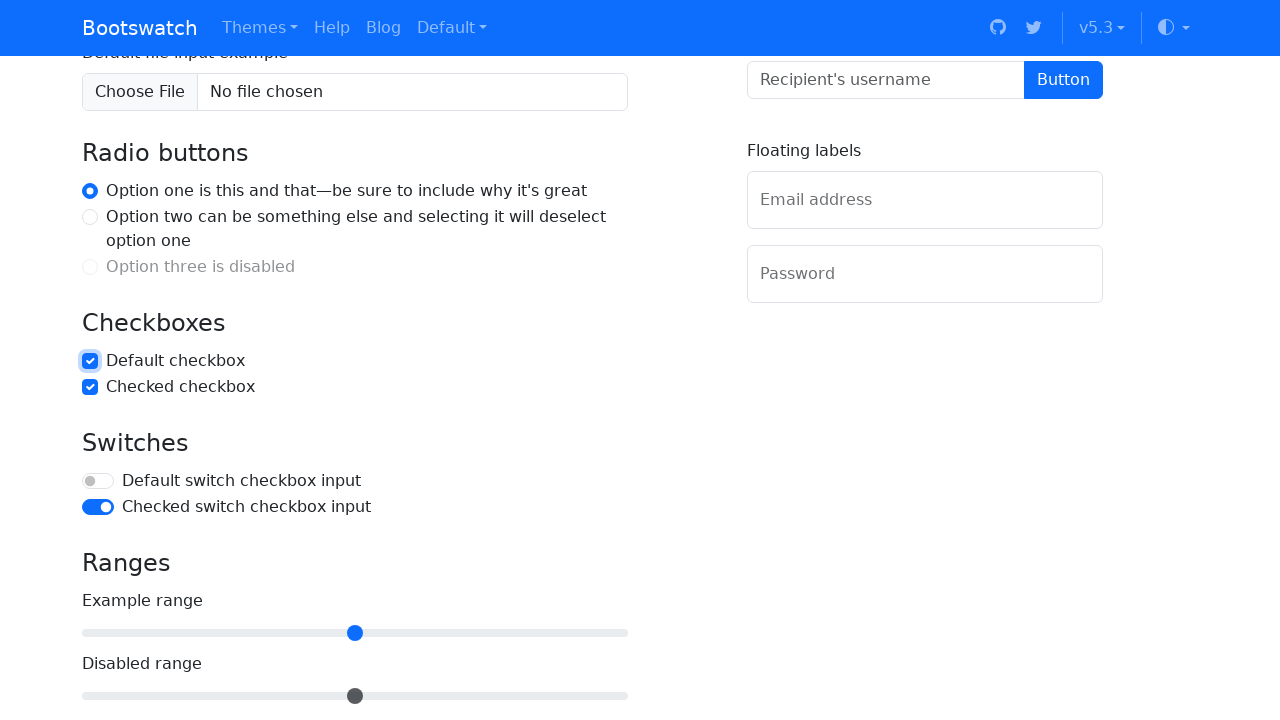